Tests table sorting functionality by clicking on the Last Name column header twice and verifying that the data is sorted in descending order

Starting URL: https://the-internet.herokuapp.com/tables

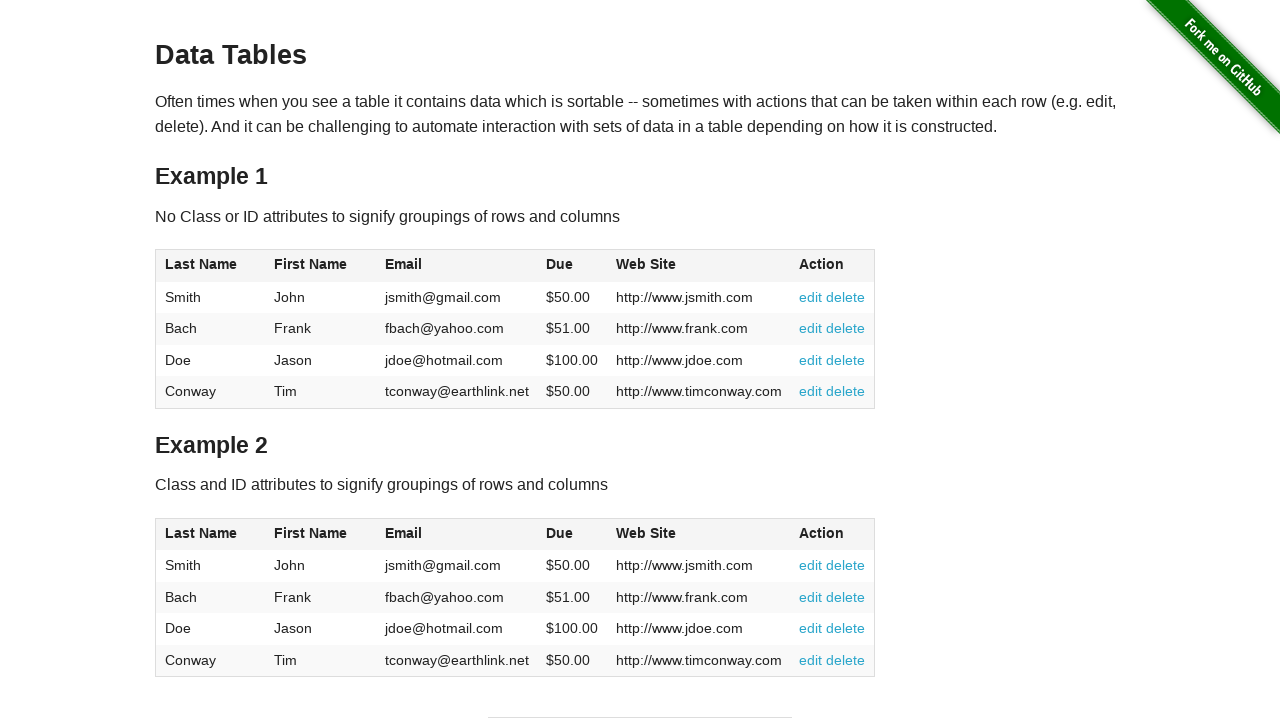

Clicked Last Name column header to sort at (201, 264) on xpath=//span[text()='Last Name']
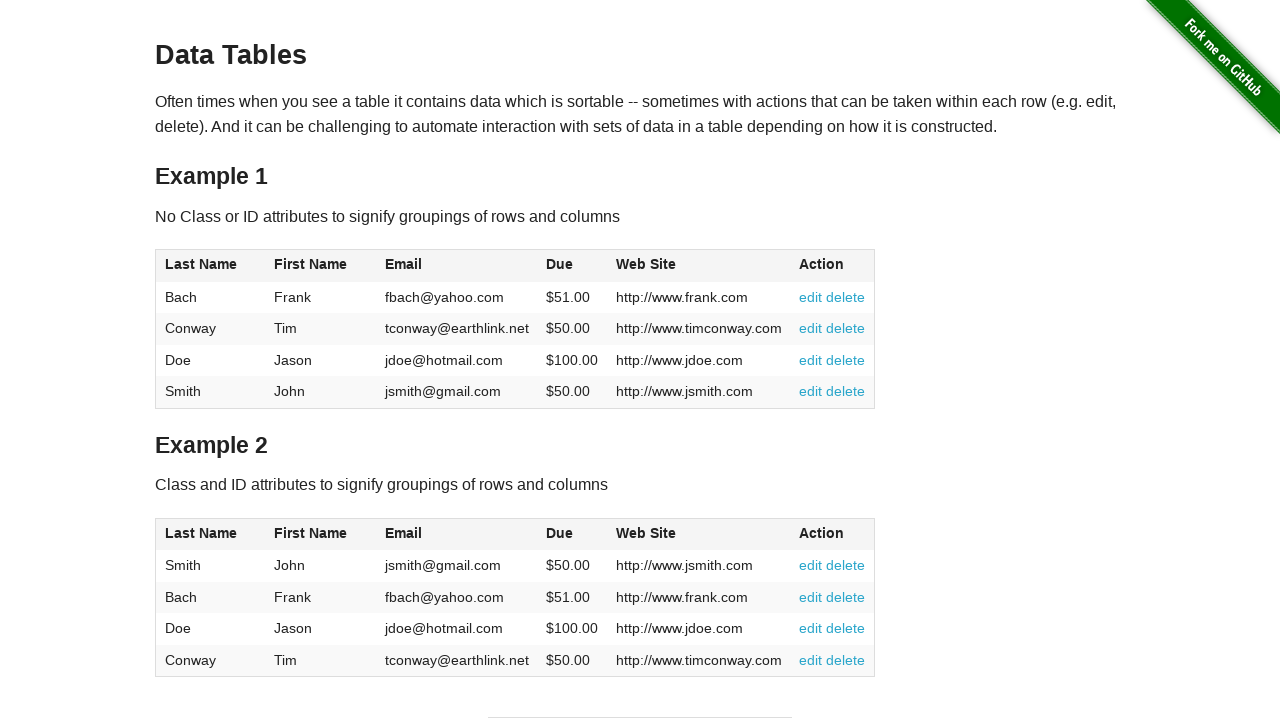

Clicked Last Name column header again to sort in descending order at (201, 264) on xpath=//span[text()='Last Name']
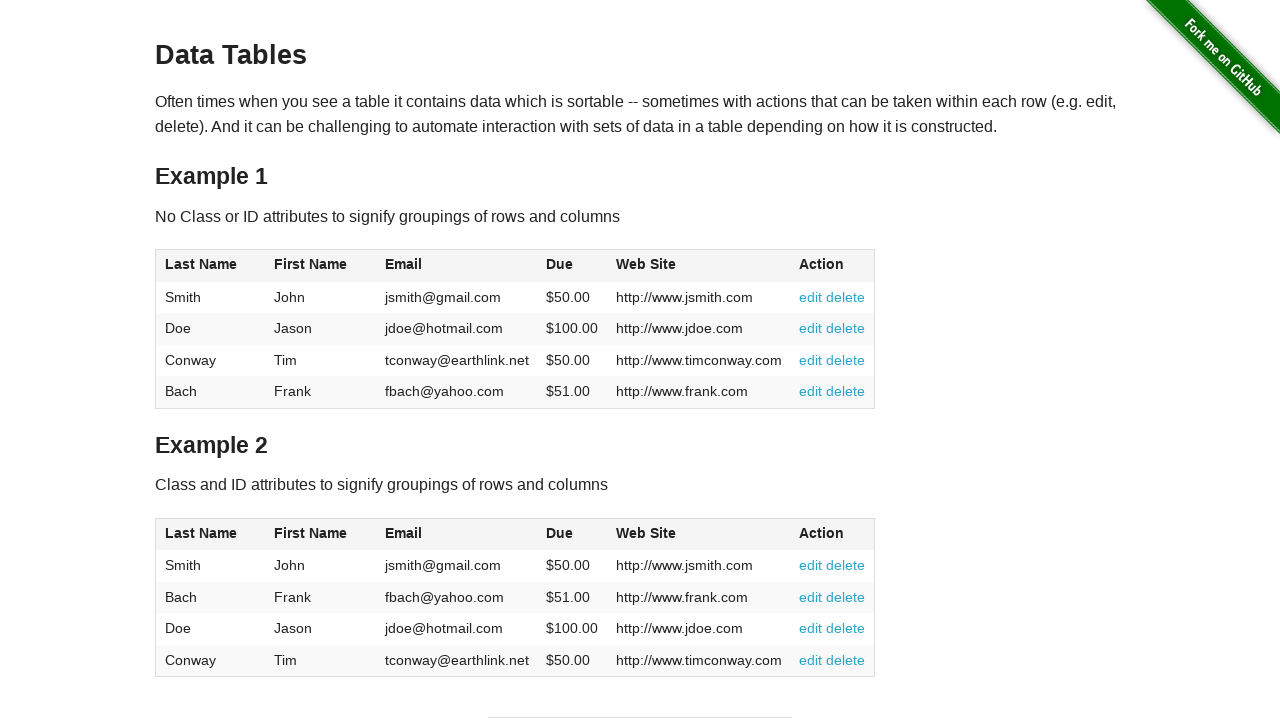

Retrieved all last name elements from table
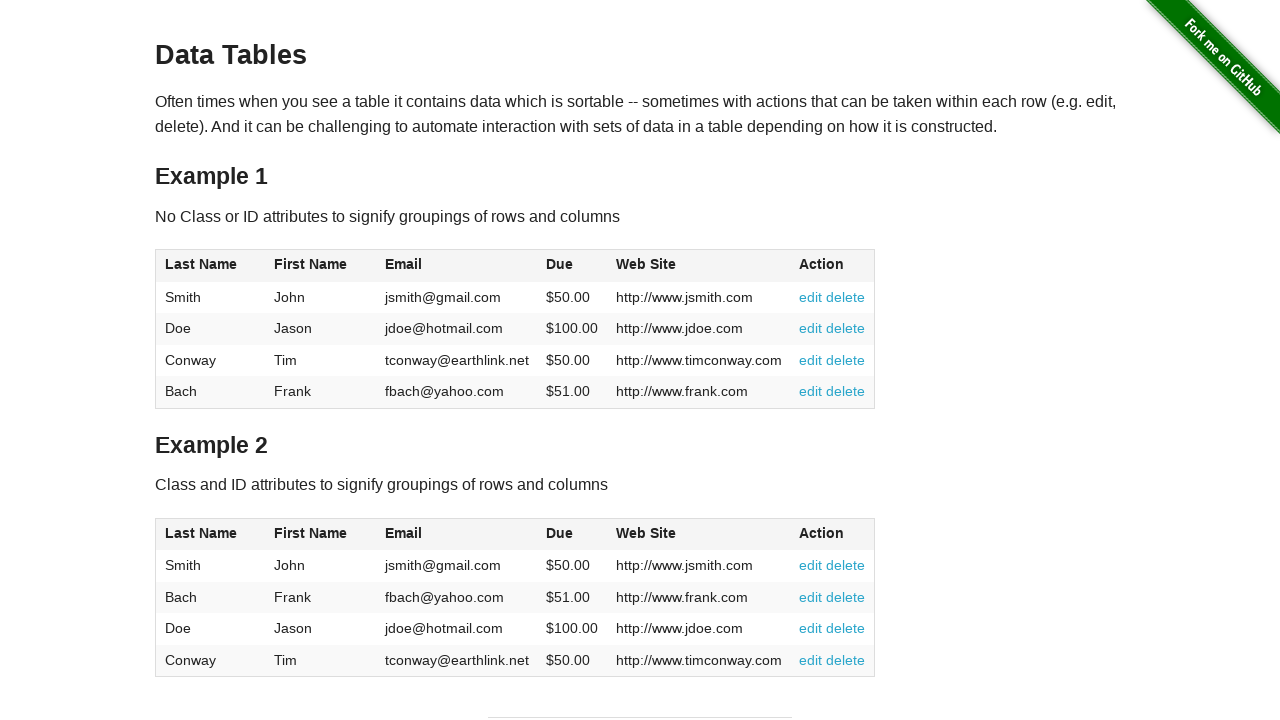

Extracted text content from all last name elements
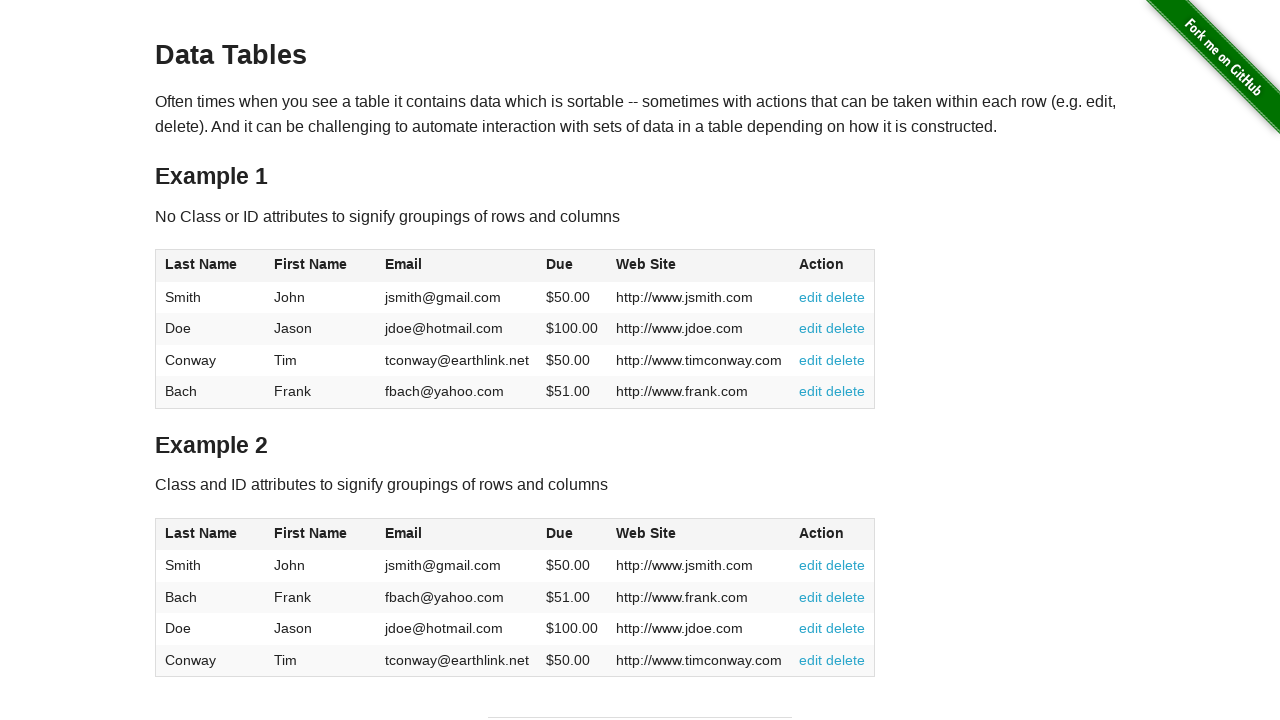

Created expected sorted list in descending order
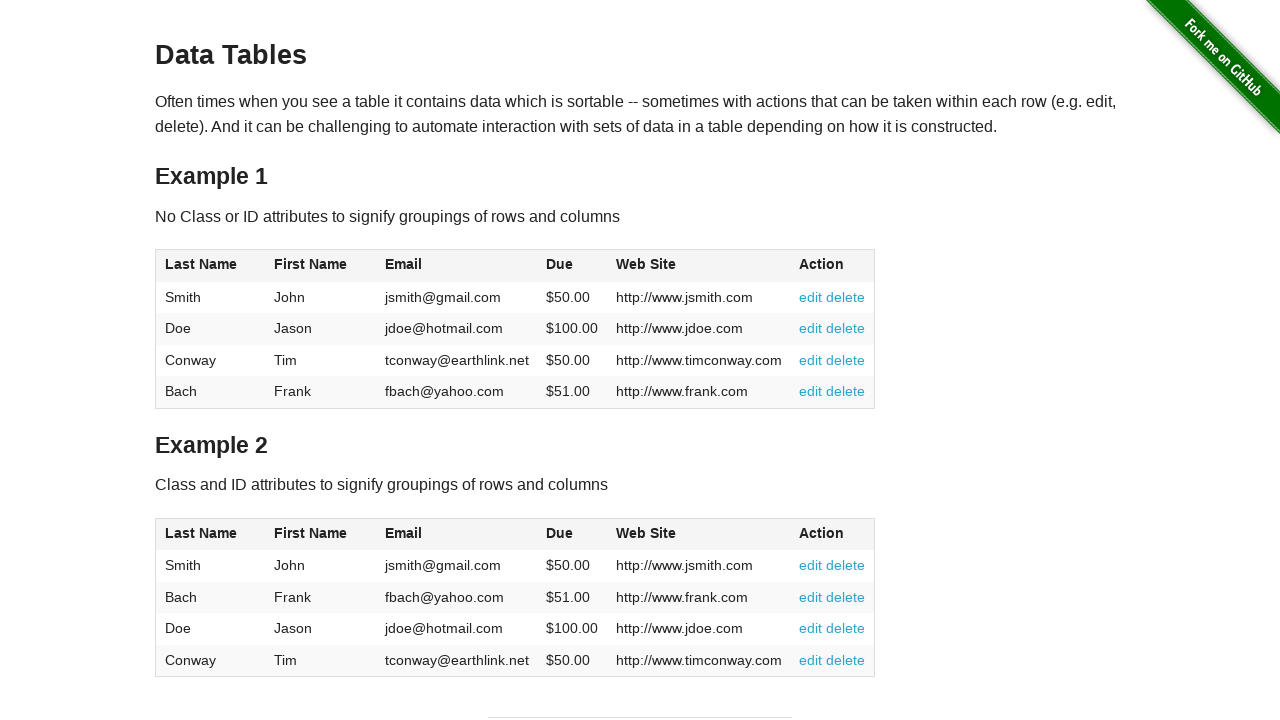

Verified table is sorted correctly in descending order by Last Name
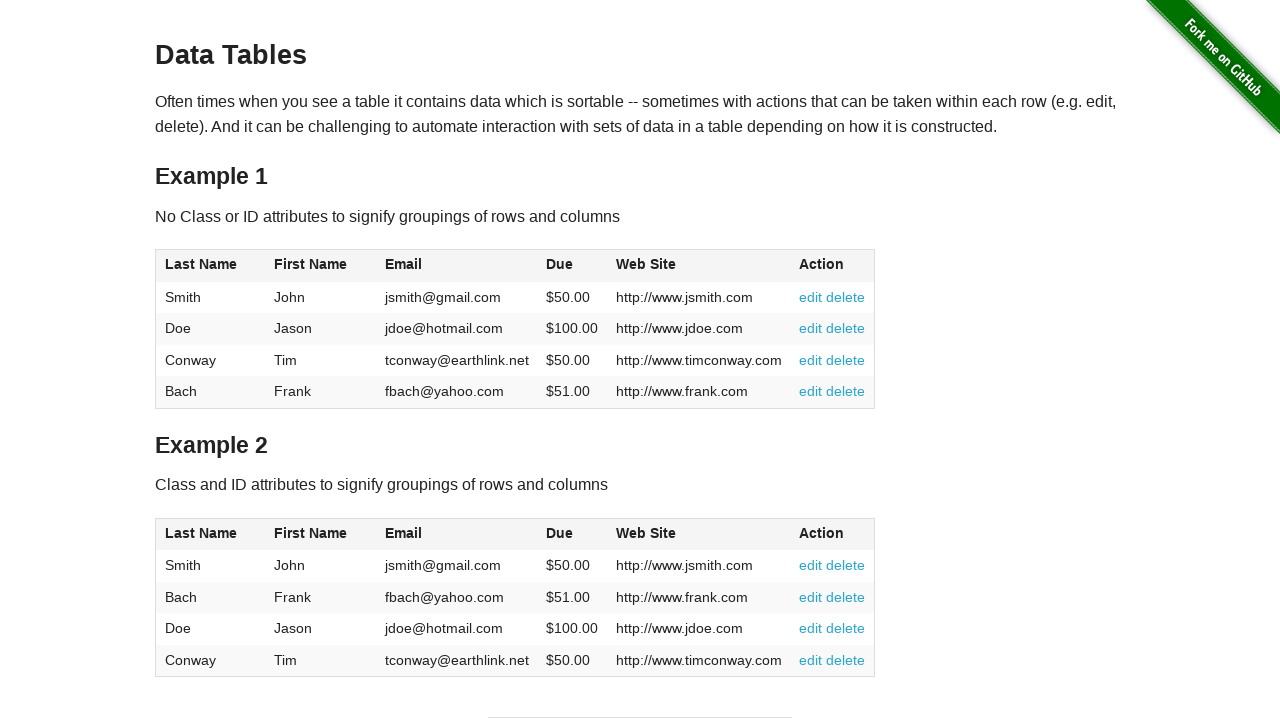

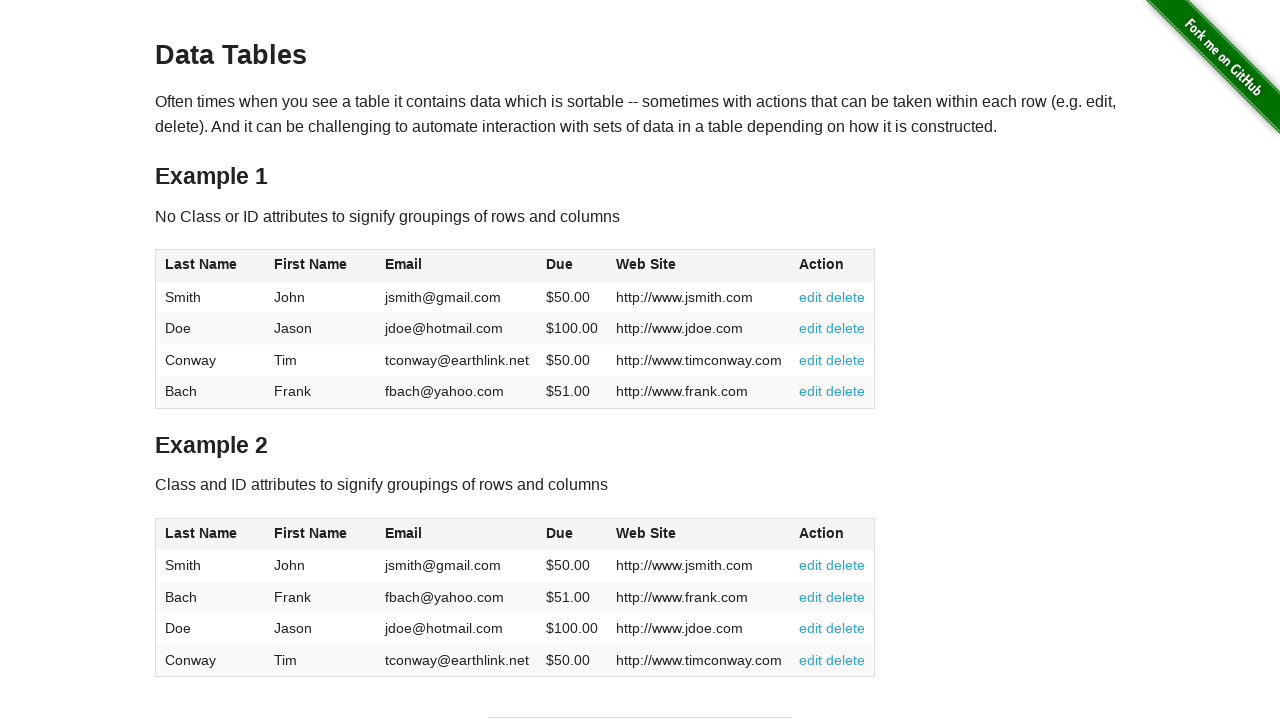